Tests autocomplete dropdown functionality by typing partial text and selecting a country from the suggestions

Starting URL: https://rahulshettyacademy.com/AutomationPractice/#/

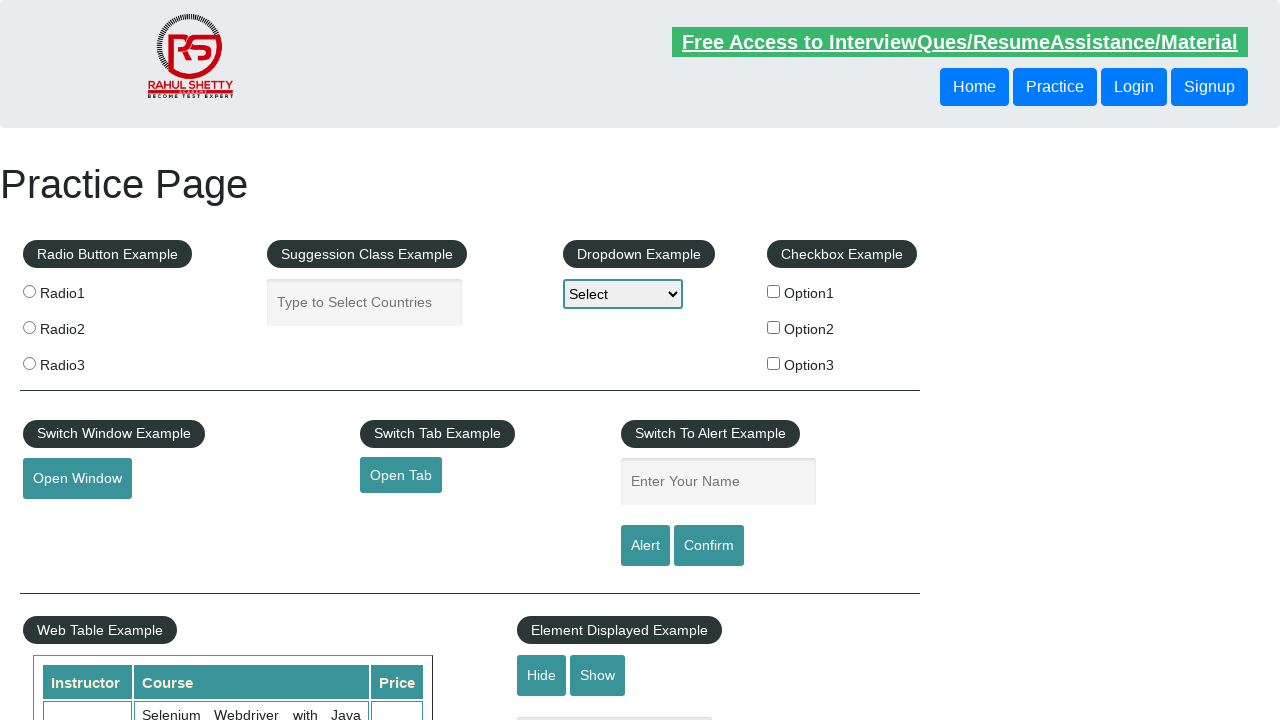

Filled autocomplete field with 'pol' to trigger dropdown suggestions on #autocomplete
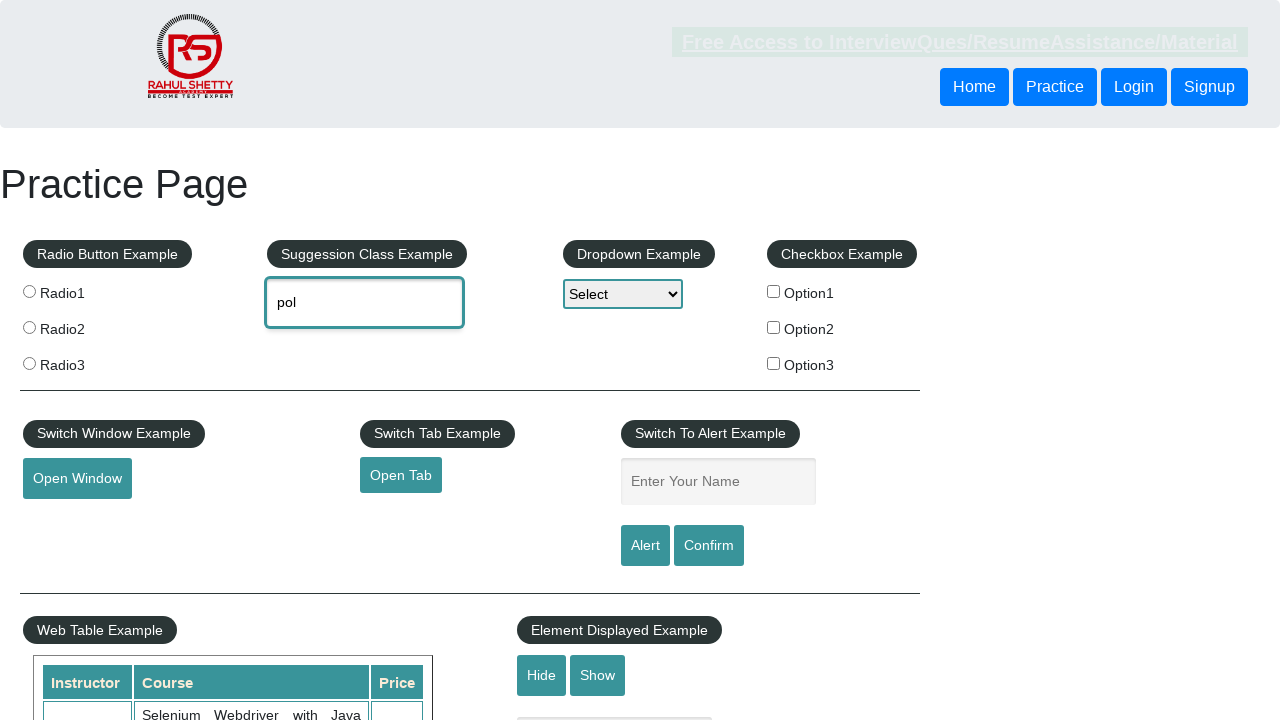

Dropdown suggestions appeared
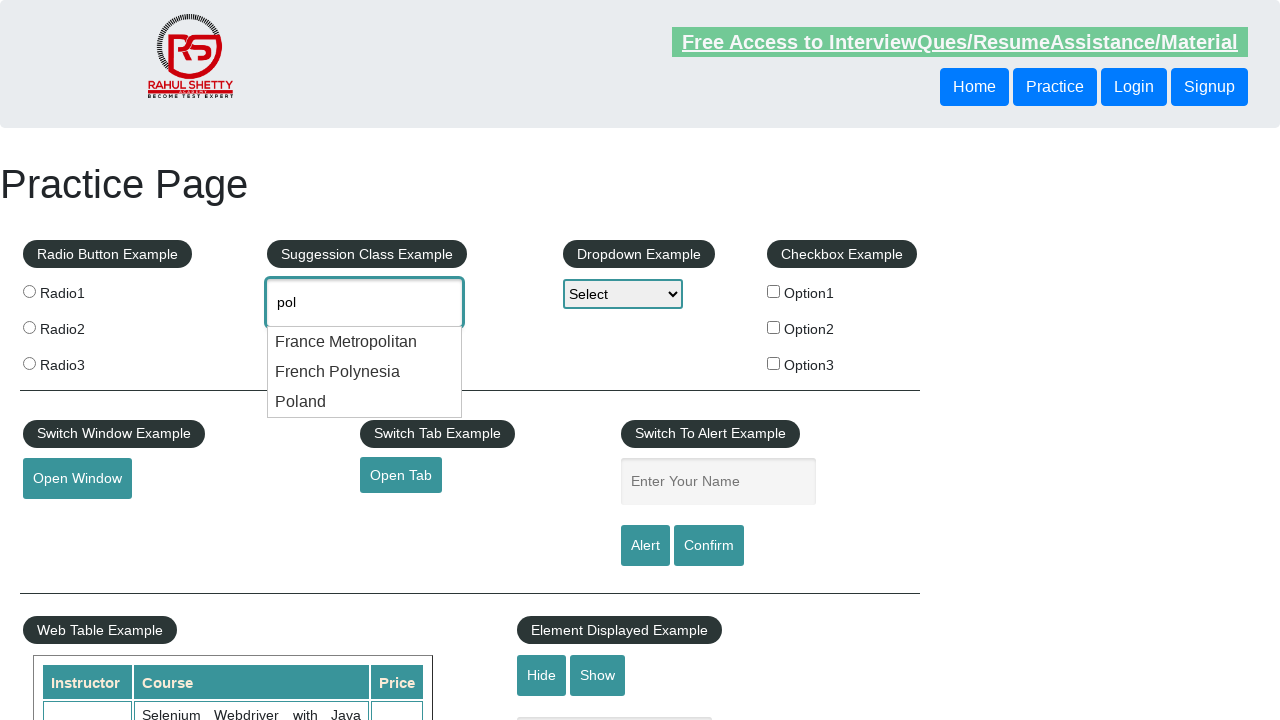

Retrieved all dropdown menu items
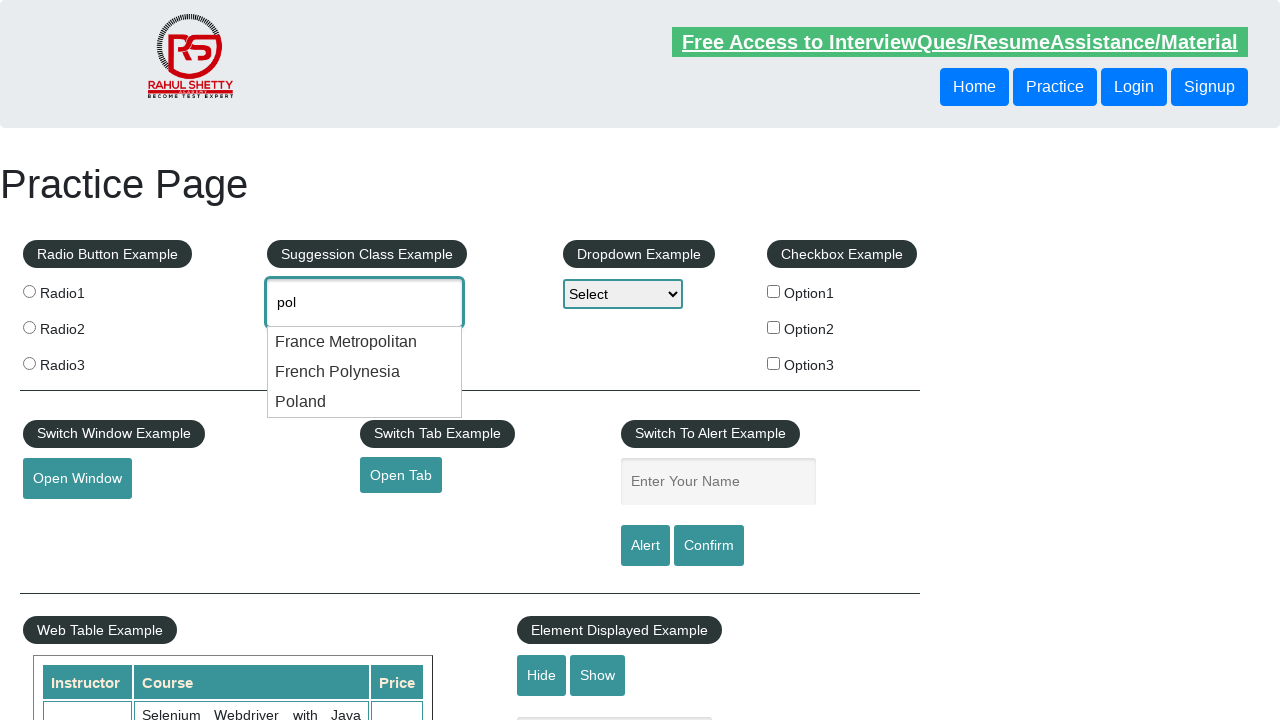

Selected 'Poland' from dropdown suggestions at (365, 402) on .ui-menu-item >> nth=2
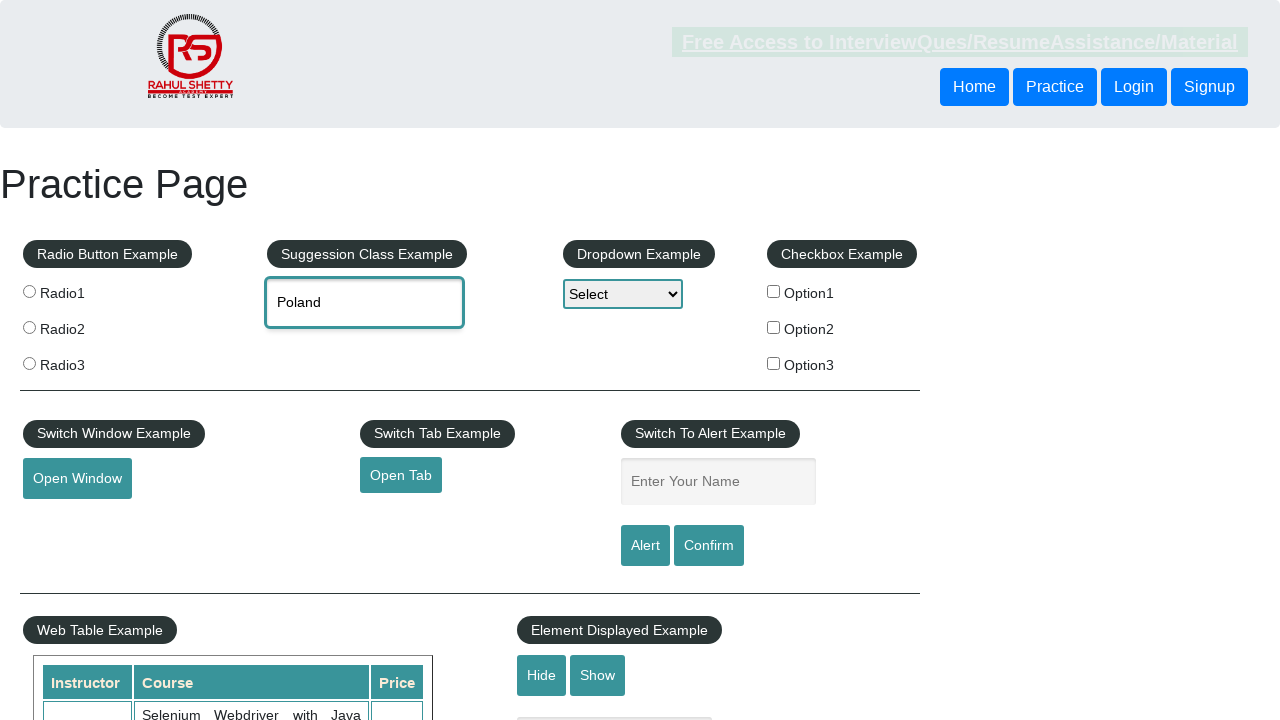

Verified that autocomplete field contains 'Poland'
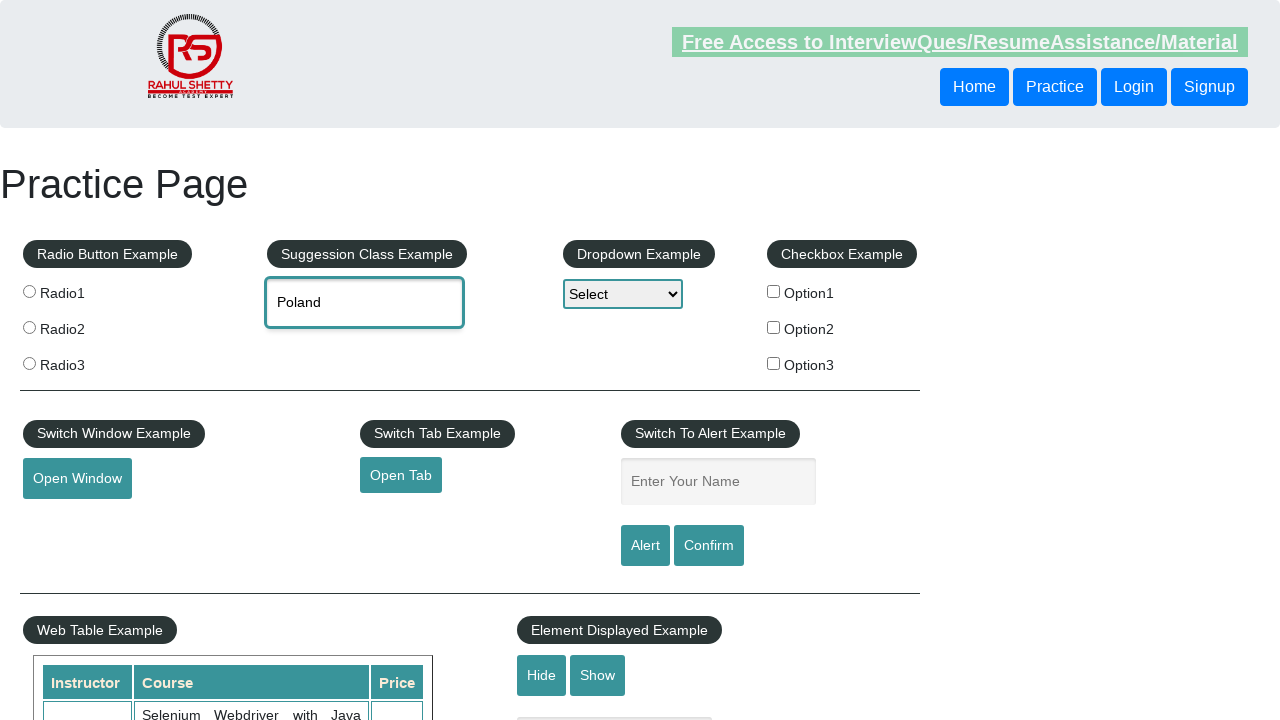

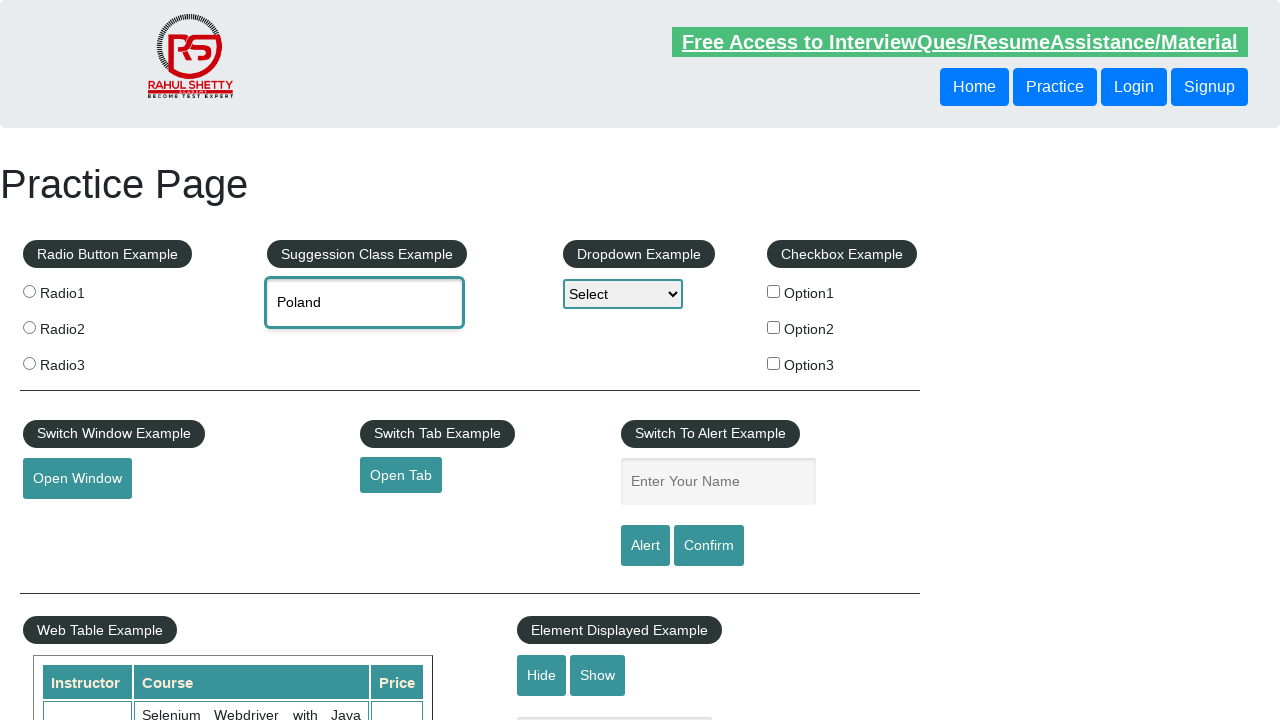